Navigates to the Range Rover website and verifies that elements with specific CTA-related CSS classes exist

Starting URL: https://www.rangerover.com/de-de/range-rover/index.html

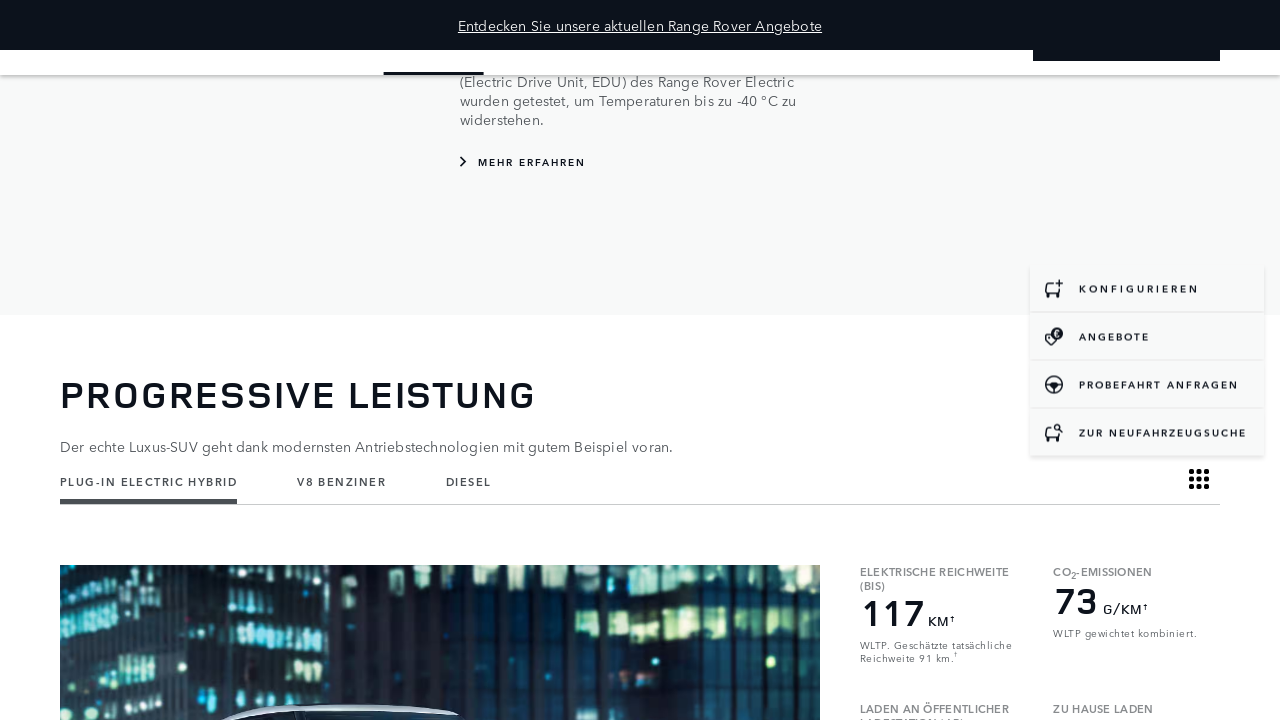

Navigated to Range Rover website
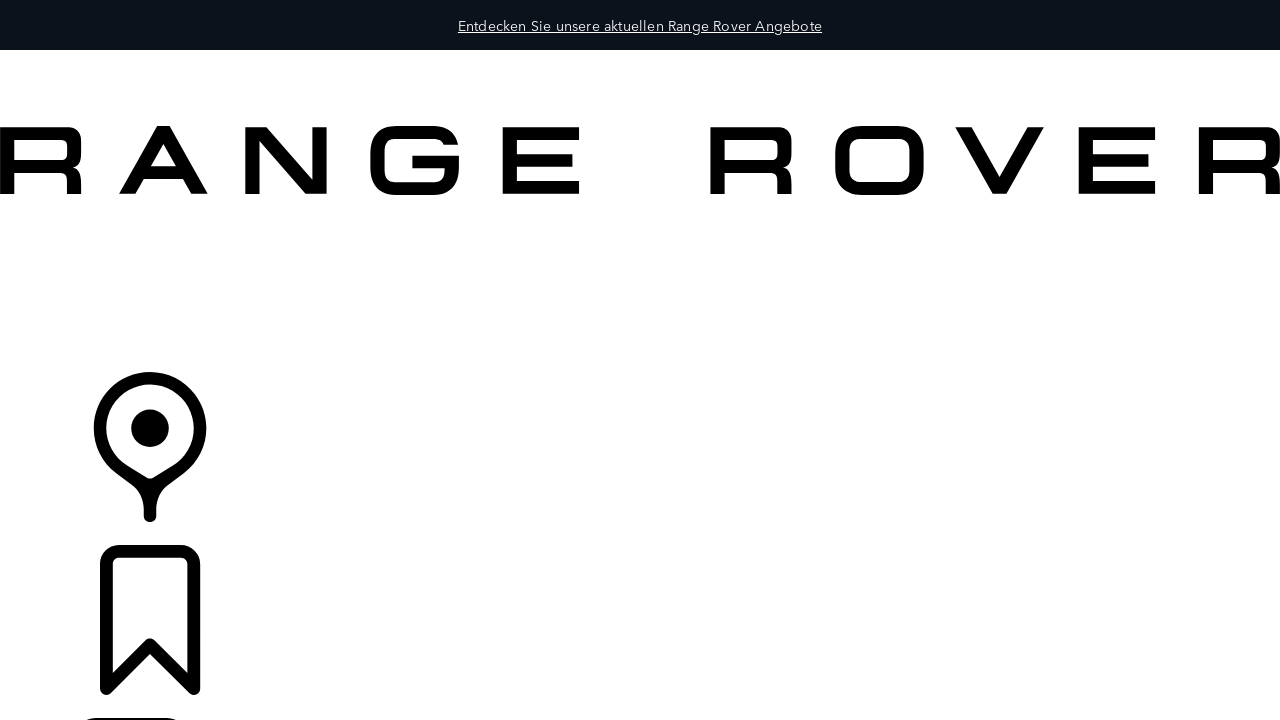

Page body loaded
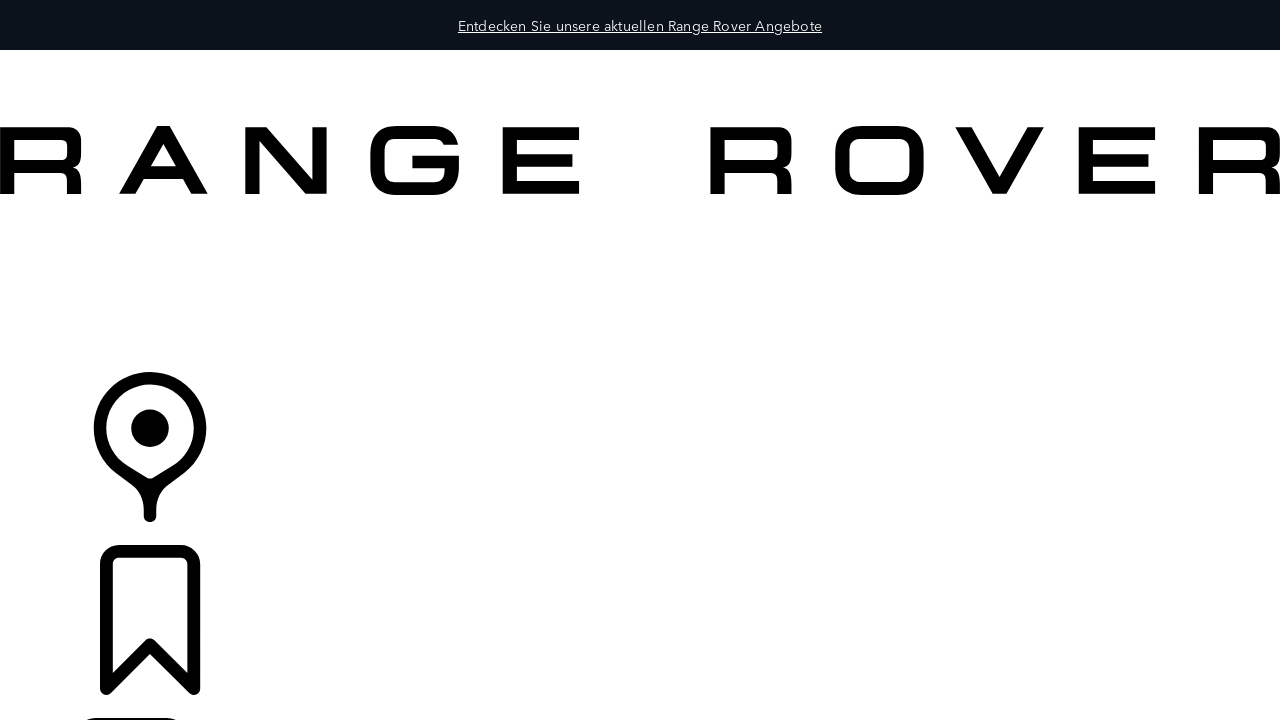

Located elements with 'cta-content' class
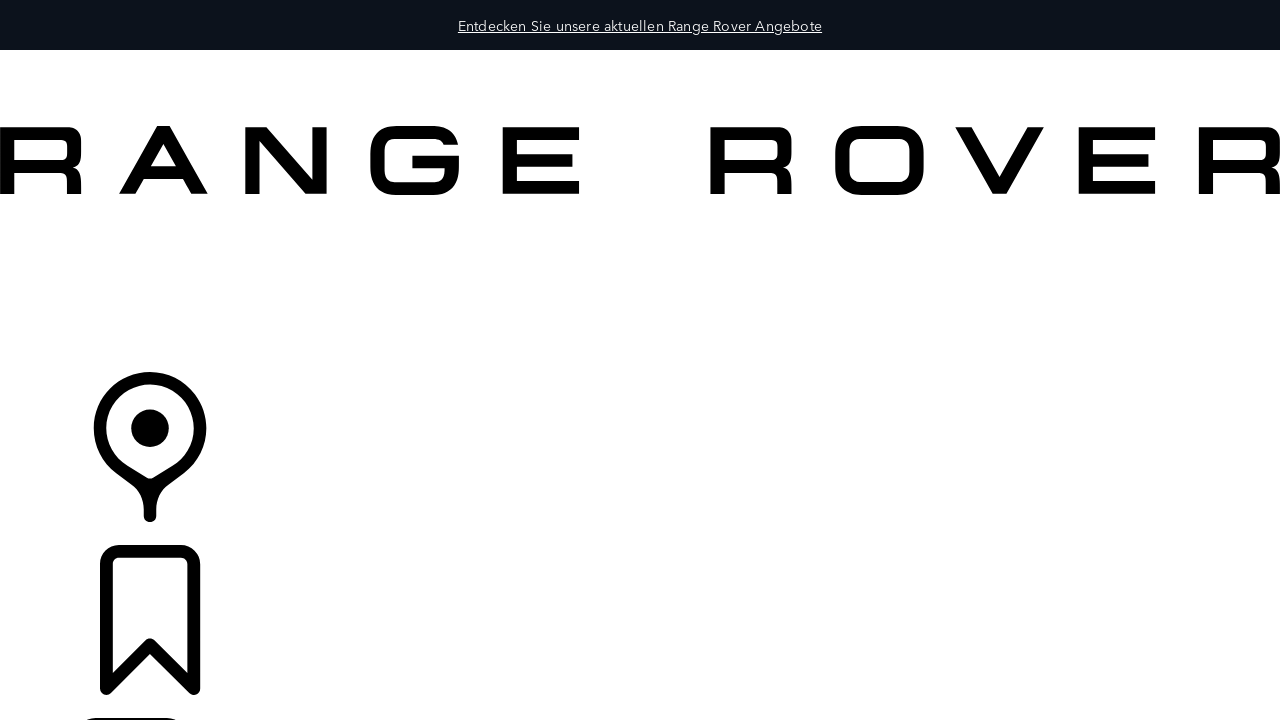

Located elements with 'secondary-link' class
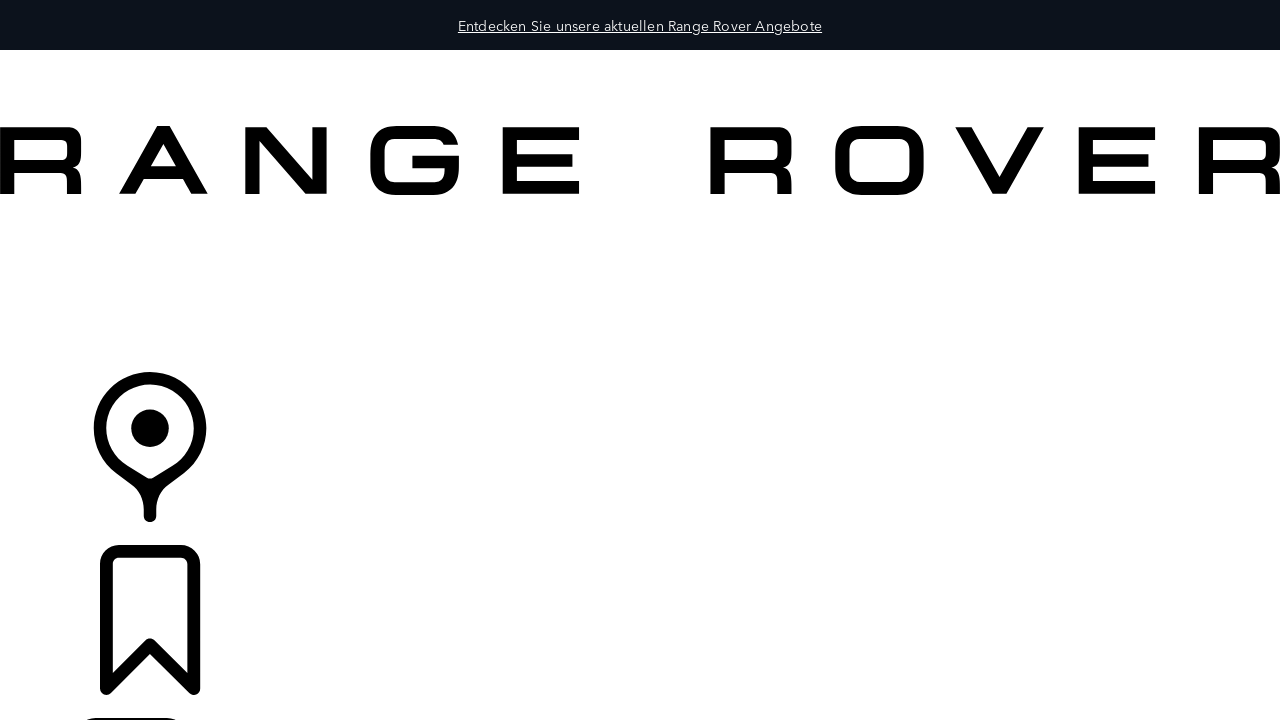

Located elements with 'cta' class
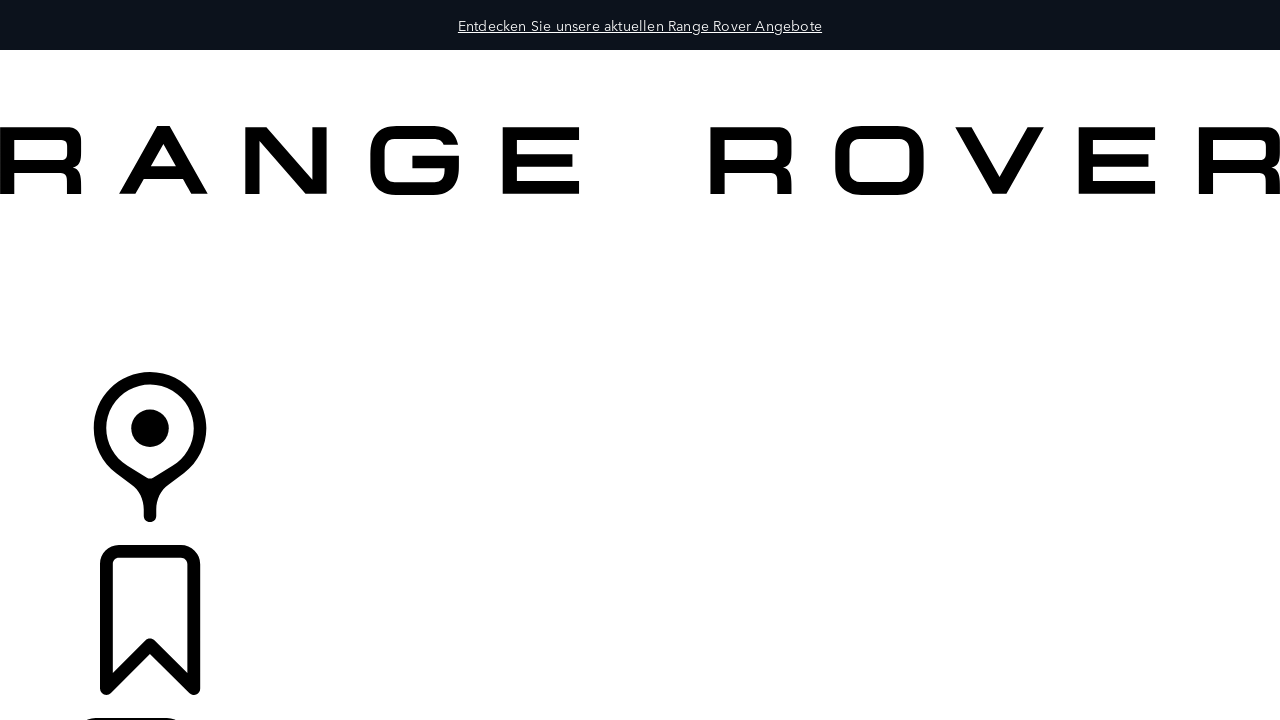

Located elements with 'primary-link' class
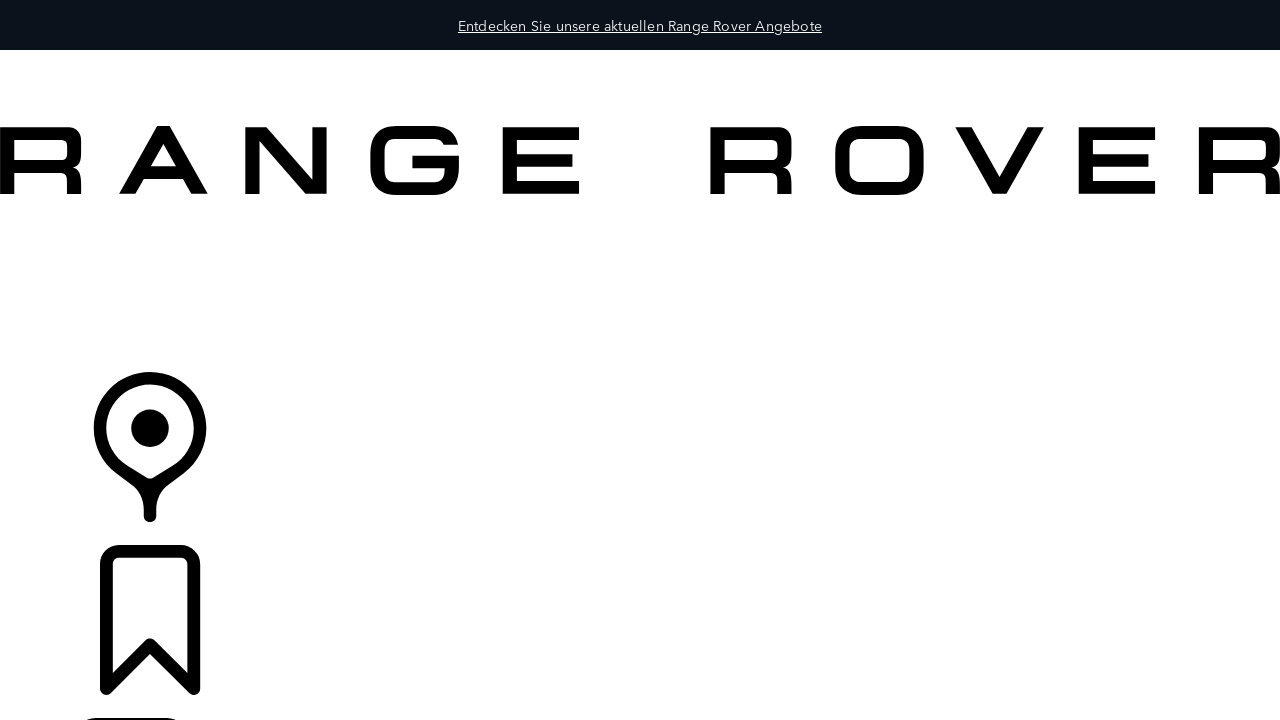

Verified 95 CTA-related elements exist on the page
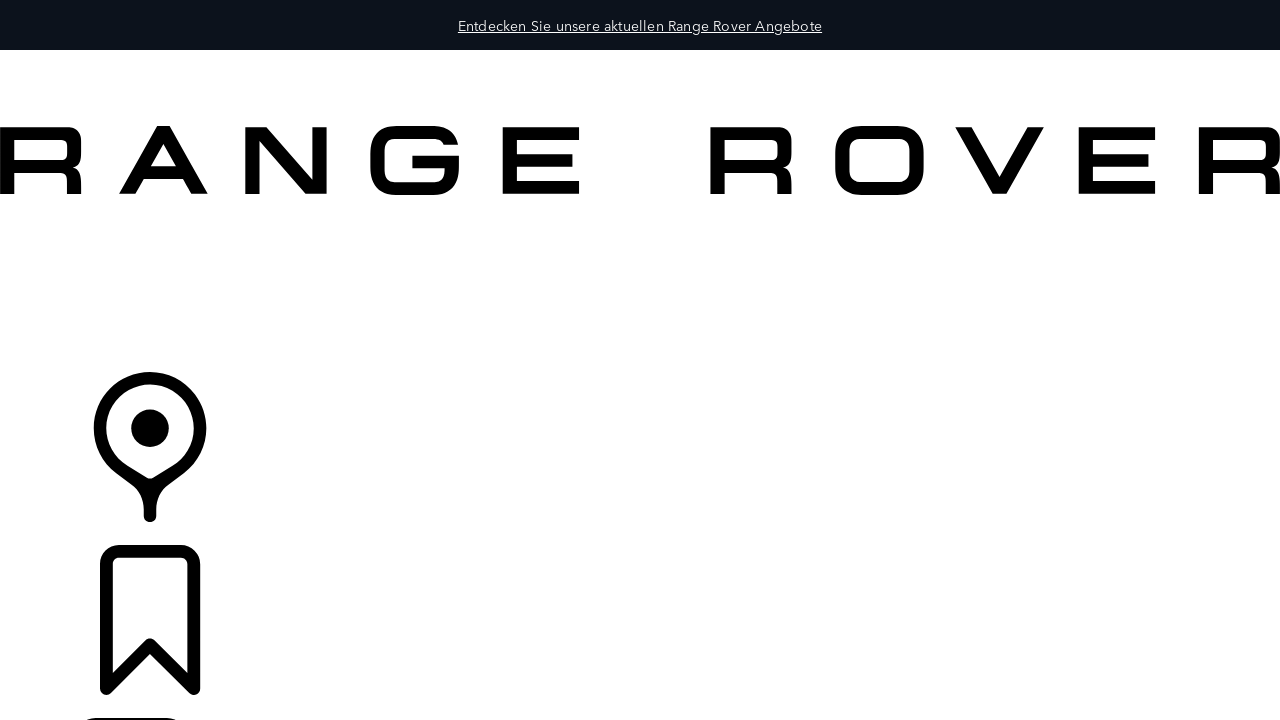

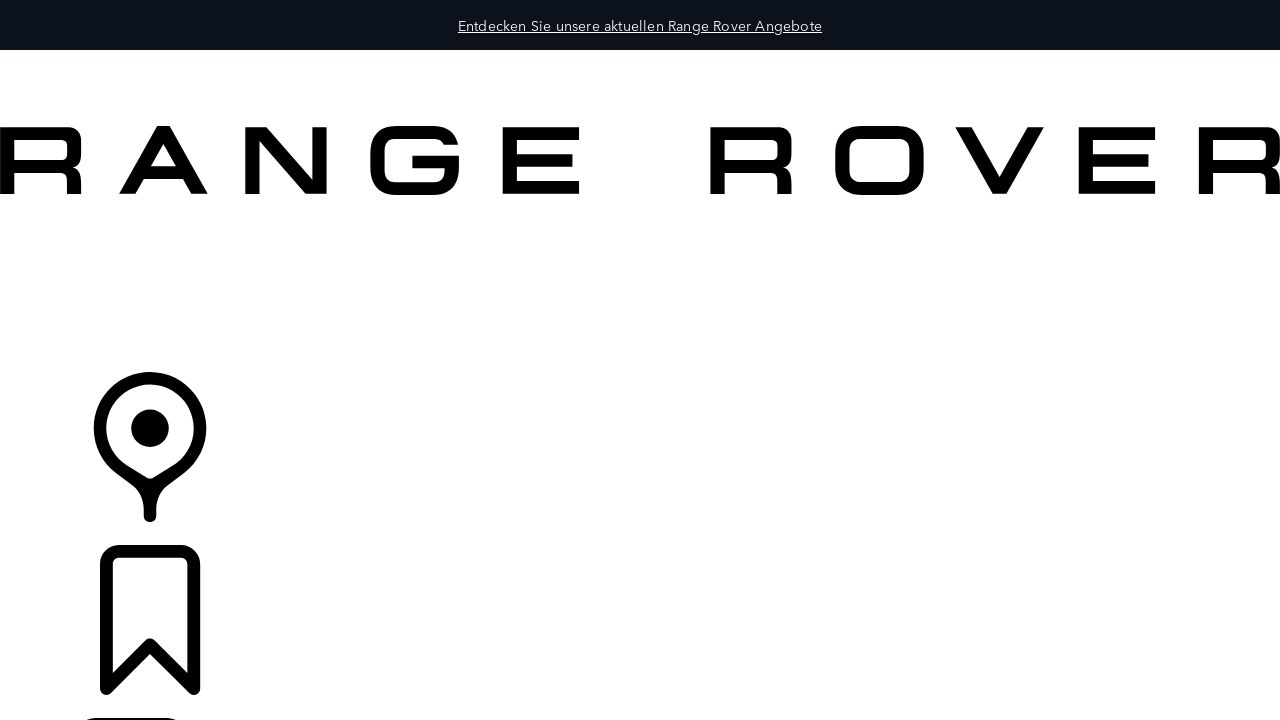